Clicks an alert button and accepts the JavaScript alert dialog

Starting URL: http://omayo.blogspot.com/

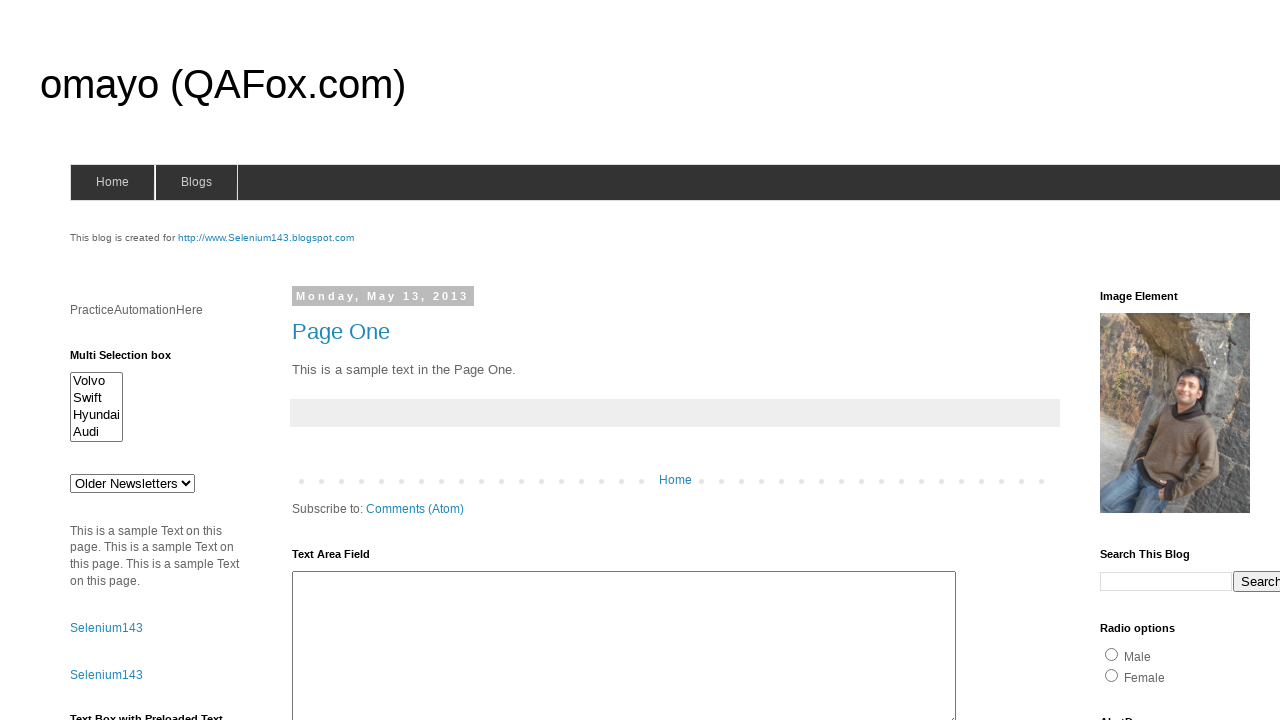

Set up dialog handler to accept JavaScript alerts
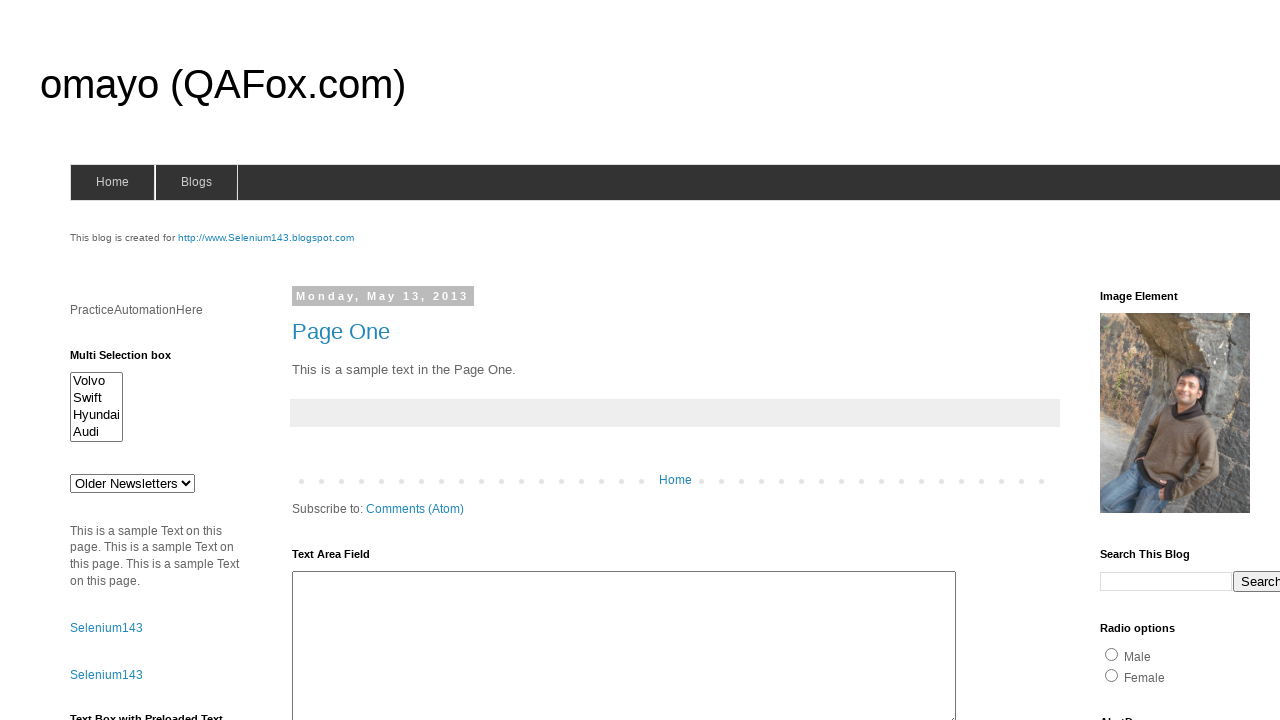

Clicked alert button to trigger JavaScript alert dialog at (1154, 361) on #alert1
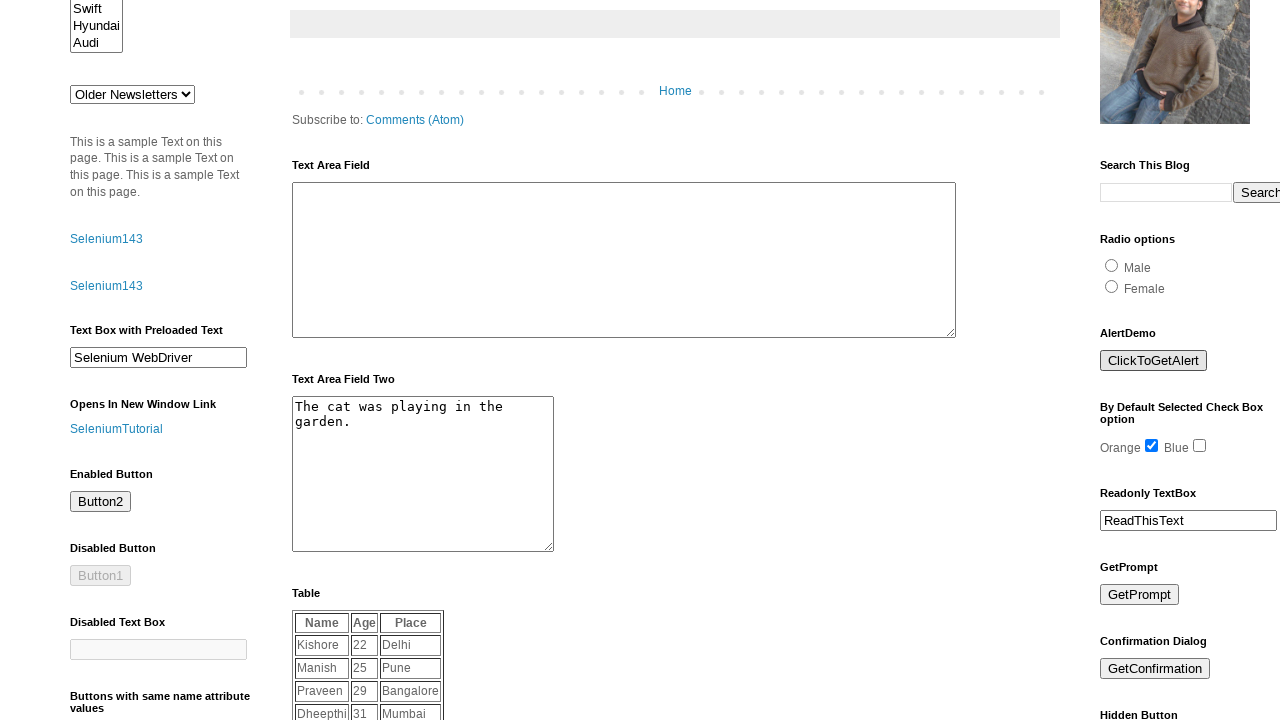

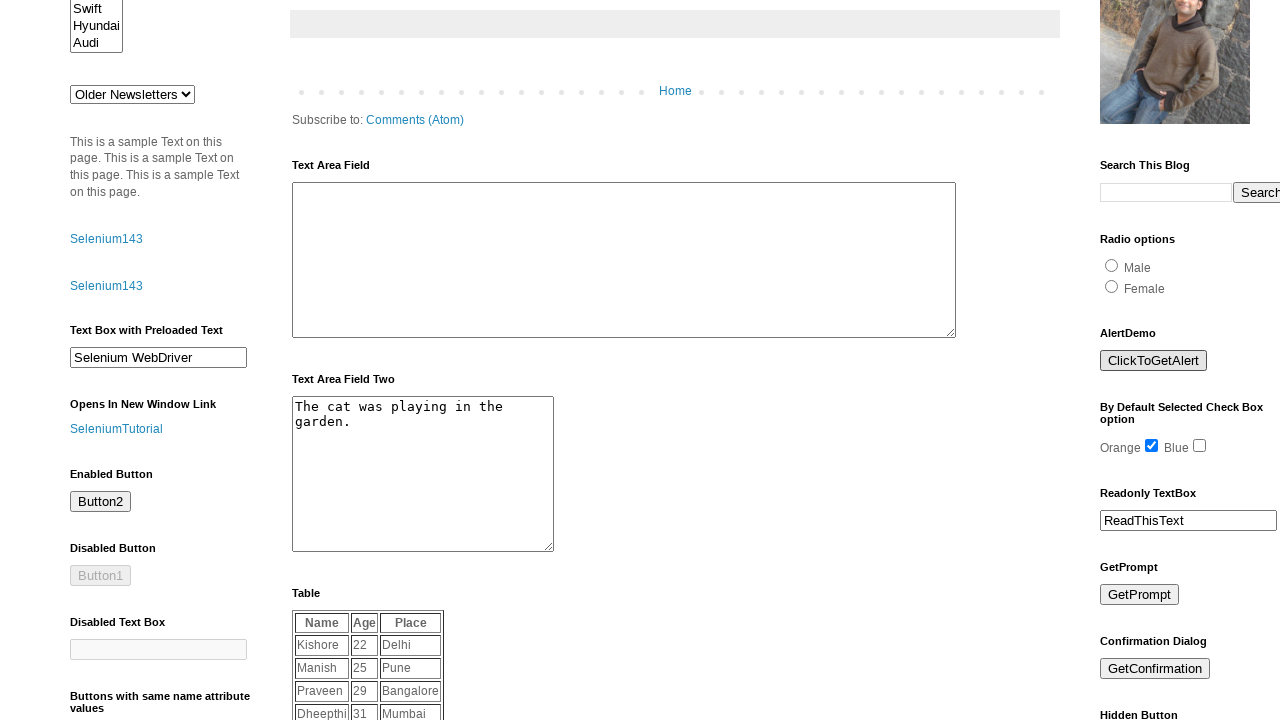